Tests double-click functionality on W3Schools demo page by entering text in a field, double-clicking a copy button, and verifying the text is copied to another field

Starting URL: https://www.w3schools.com/tags/tryit.asp?filename=tryhtml5_ev_ondblclick3

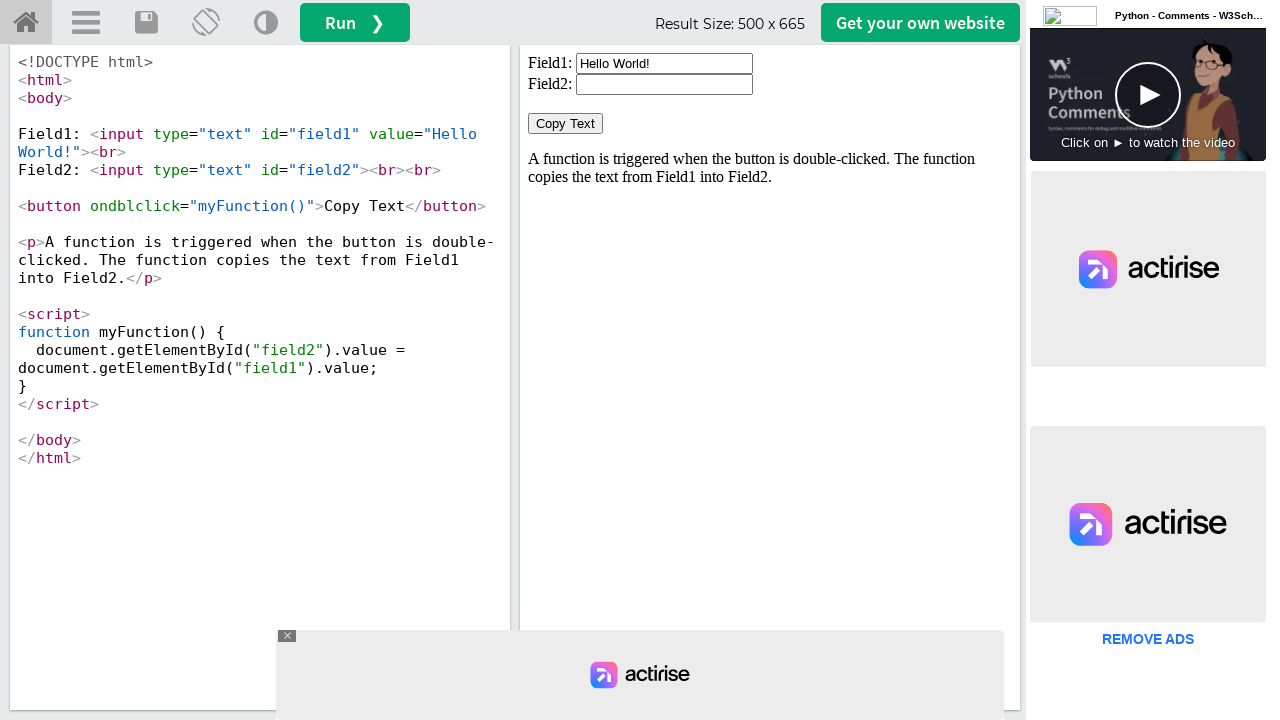

Located iframe containing the demo
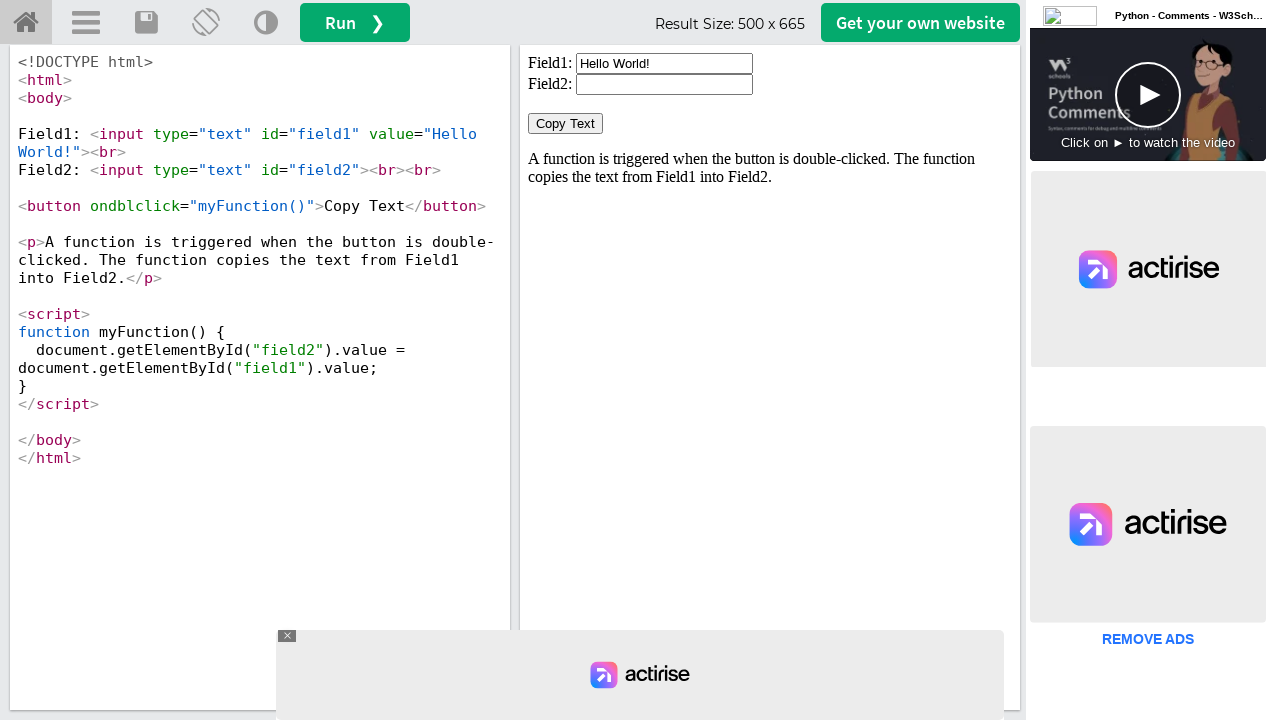

Cleared the first input field (field1) on iframe#iframeResult >> nth=0 >> internal:control=enter-frame >> input#field1
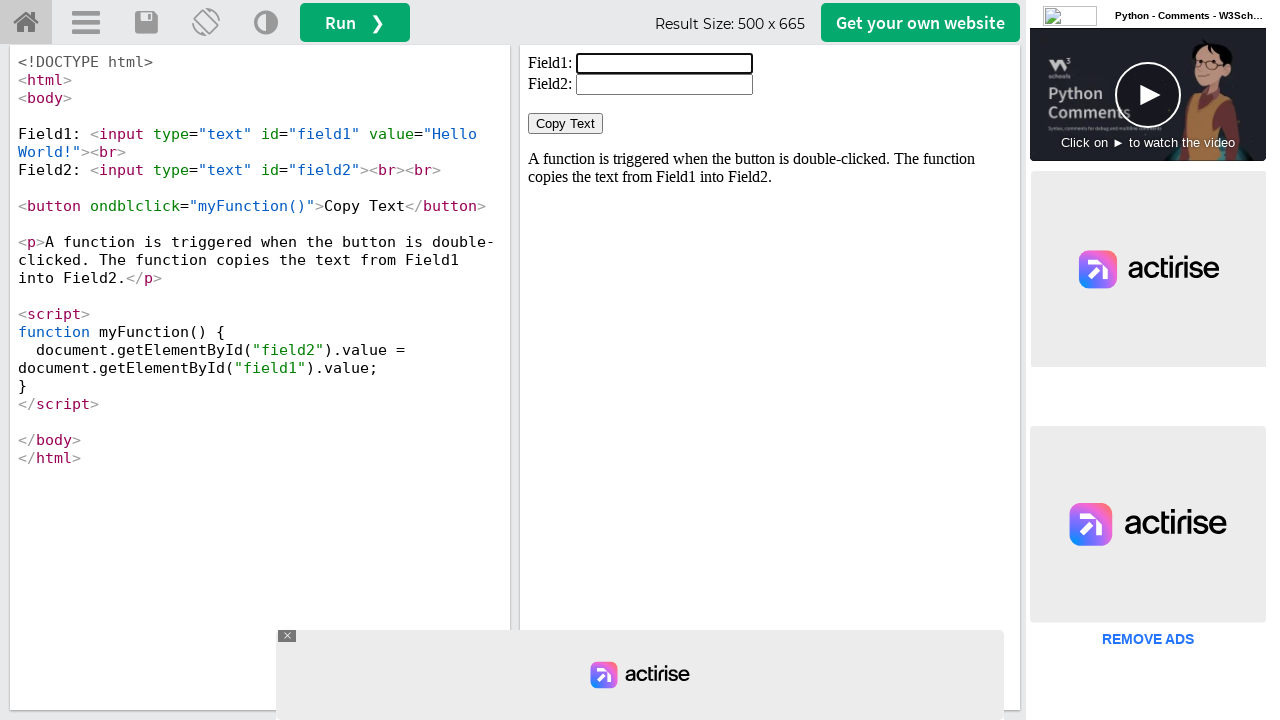

Filled field1 with 'Welcome' on iframe#iframeResult >> nth=0 >> internal:control=enter-frame >> input#field1
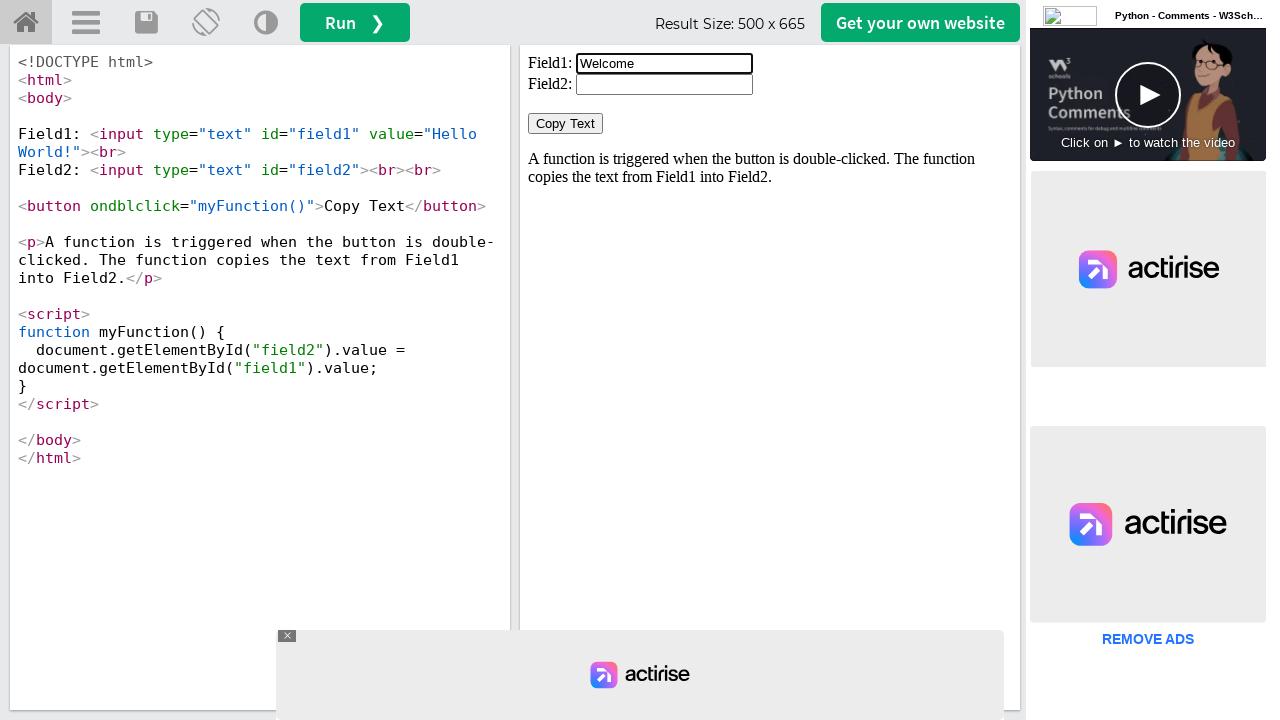

Double-clicked the 'Copy Text' button at (566, 124) on iframe#iframeResult >> nth=0 >> internal:control=enter-frame >> button:has-text(
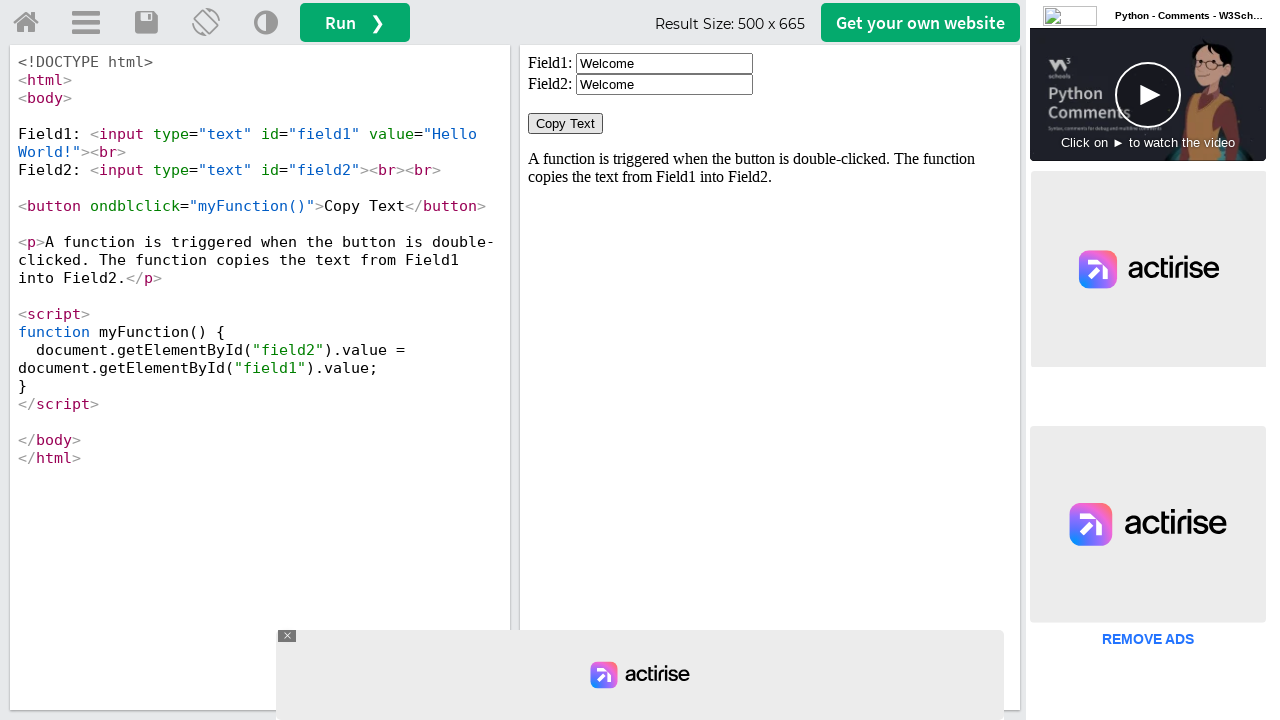

Retrieved value from field2 to verify copy operation
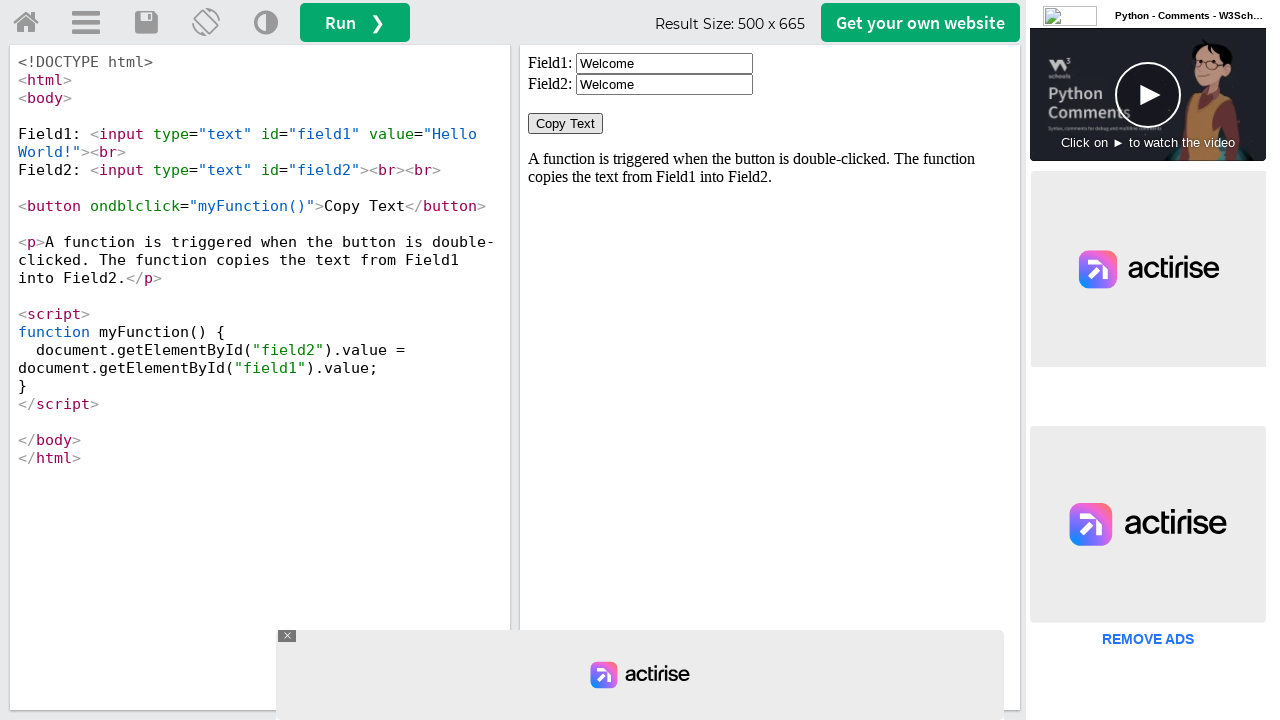

Assertion passed: field2 contains 'Welcome' as expected
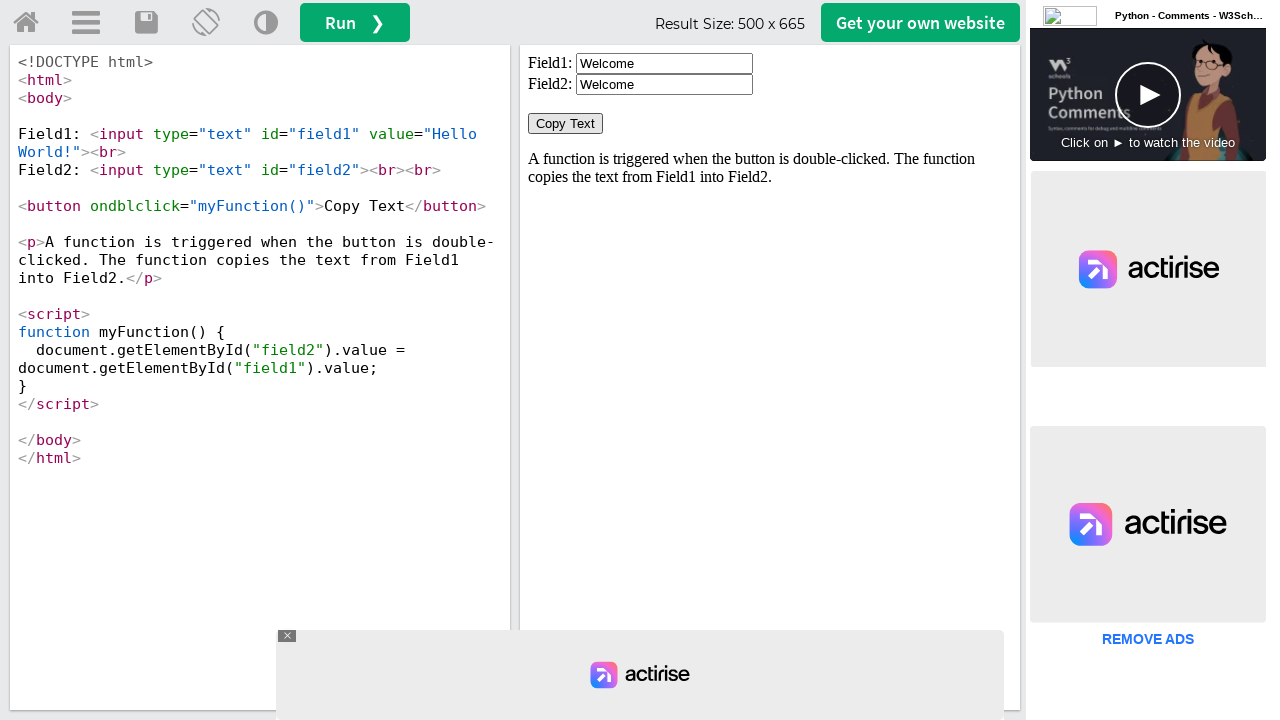

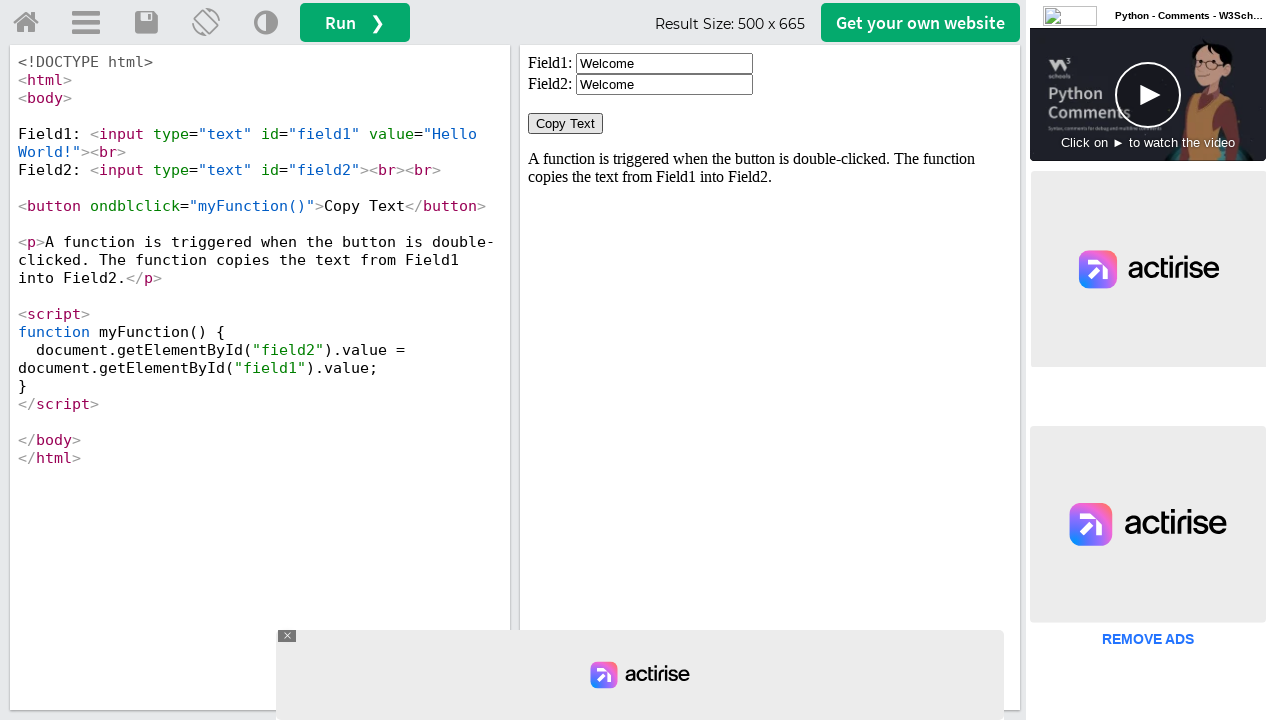